Tests a math challenge form by extracting a custom attribute value, calculating a result using logarithm and sine functions, filling the answer, checking required checkboxes, and submitting the form.

Starting URL: http://suninjuly.github.io/get_attribute.html

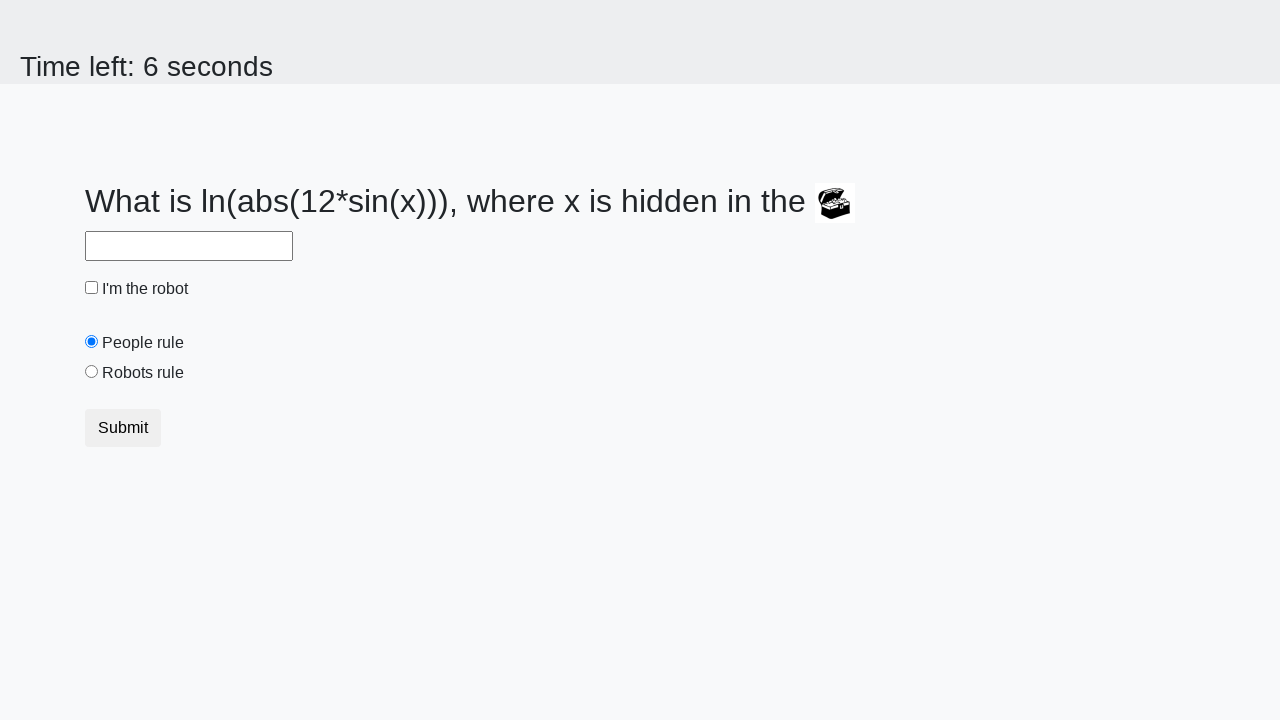

Located the treasure element with ID 'treasure'
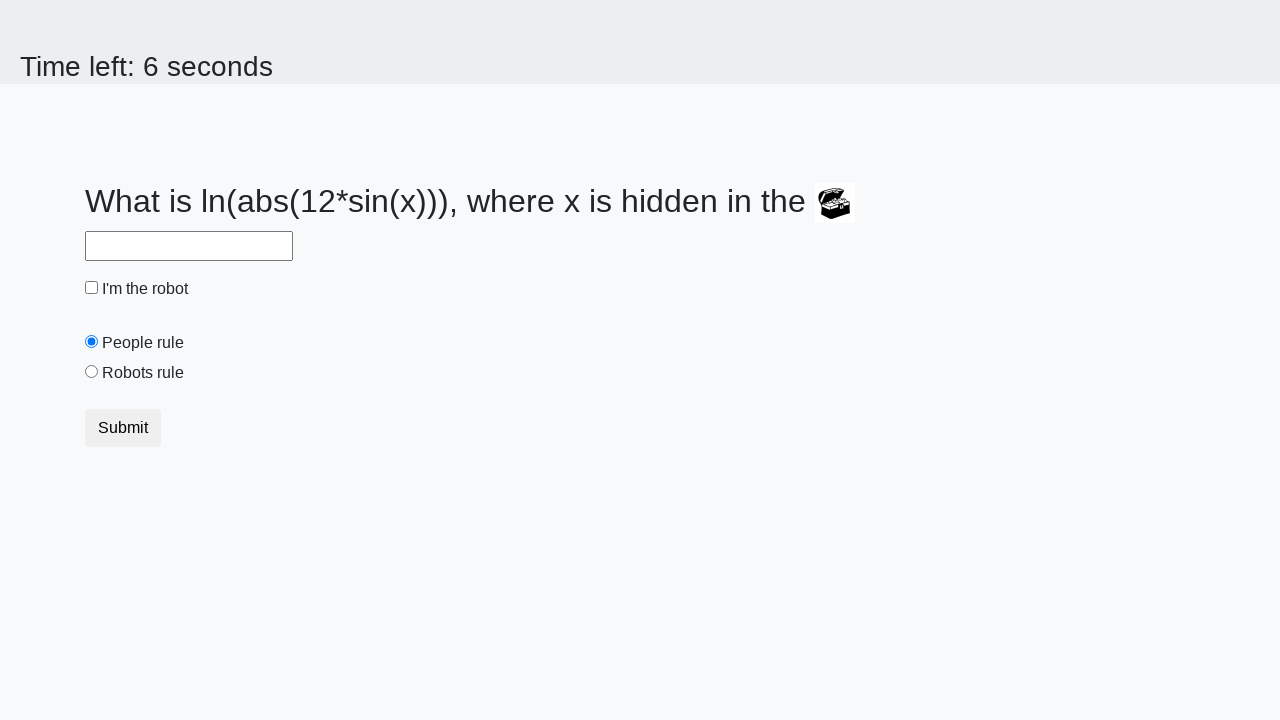

Extracted custom attribute 'valuex' with value '830'
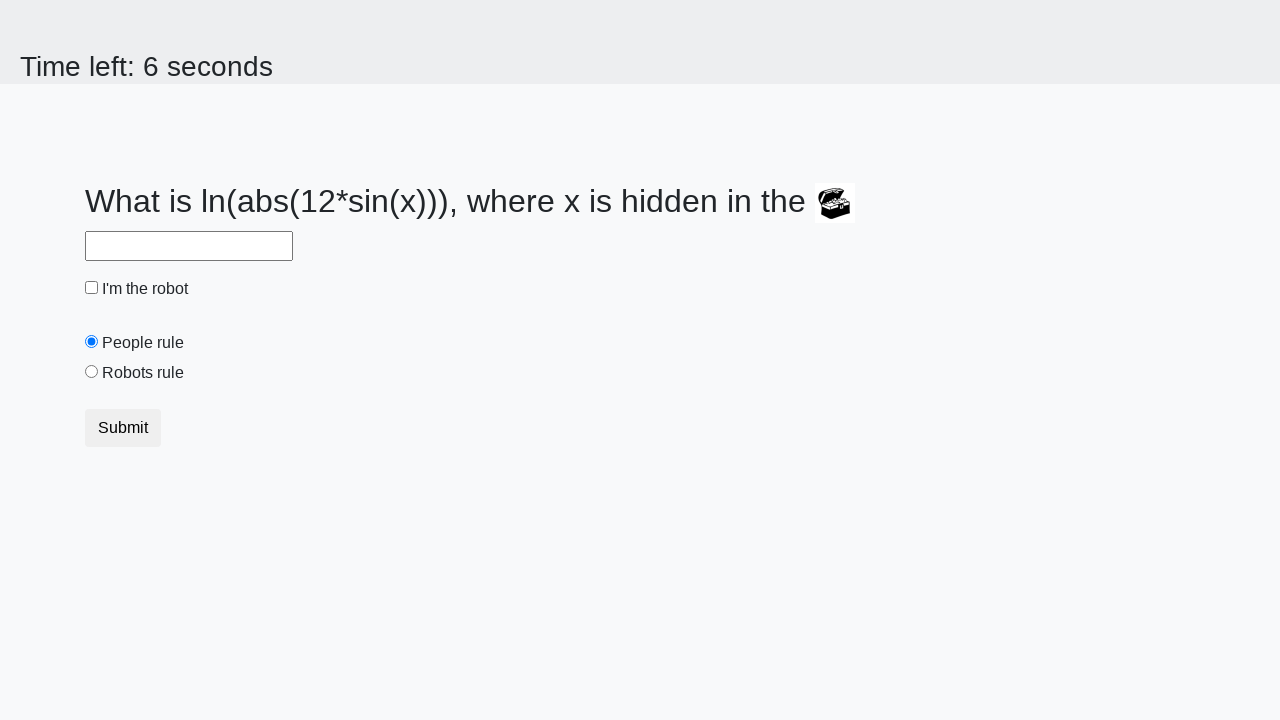

Calculated answer using logarithm and sine functions: 1.9413172218227874
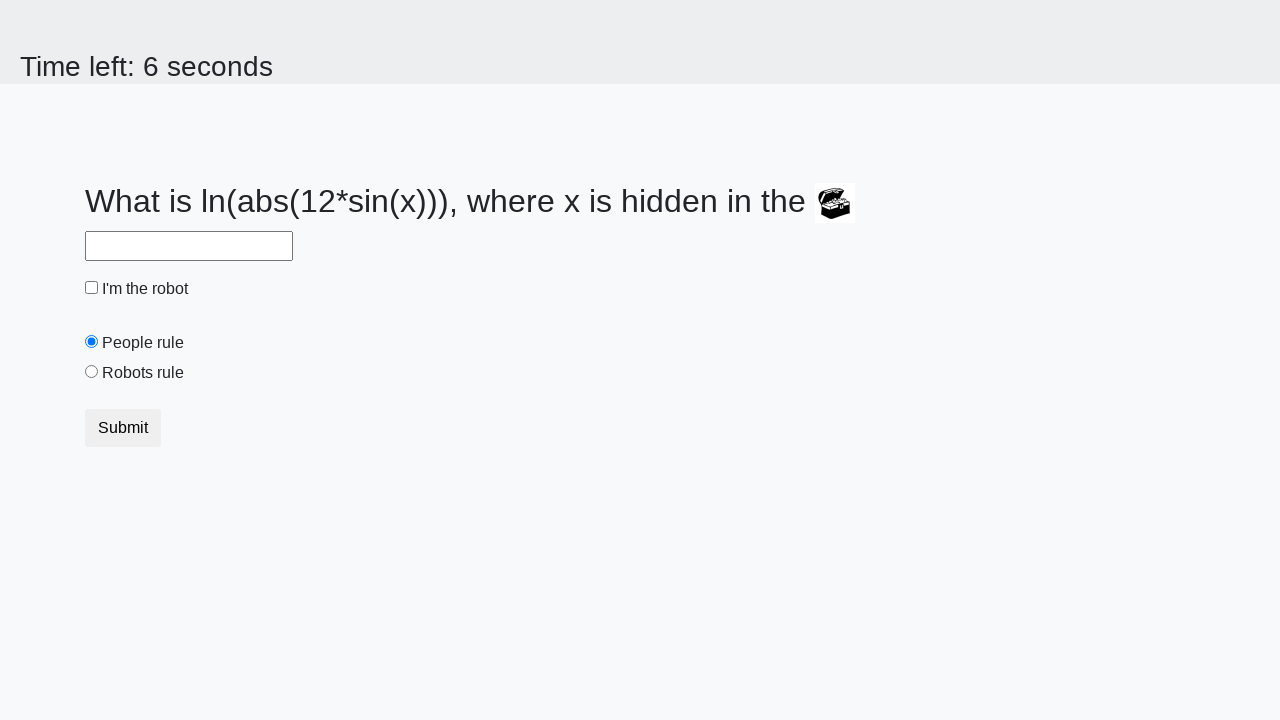

Filled answer field with calculated value '1.9413172218227874' on #answer
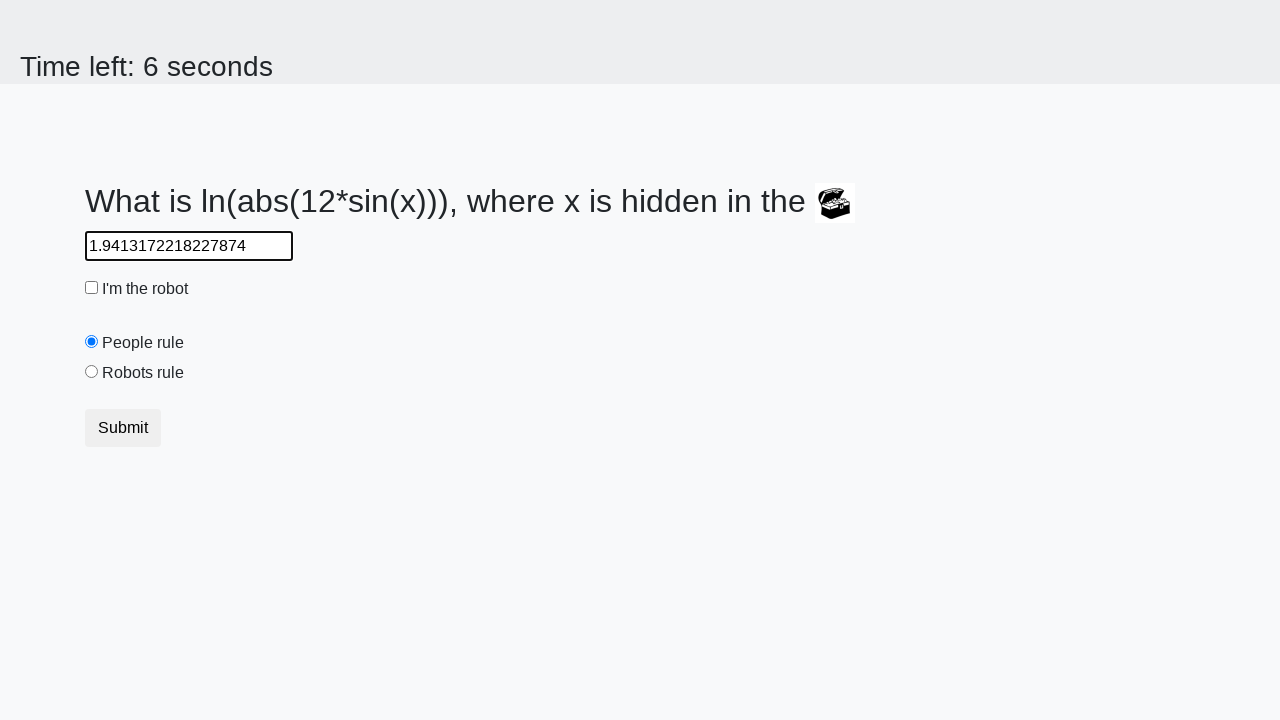

Checked the 'robotCheckbox' checkbox at (92, 288) on #robotCheckbox
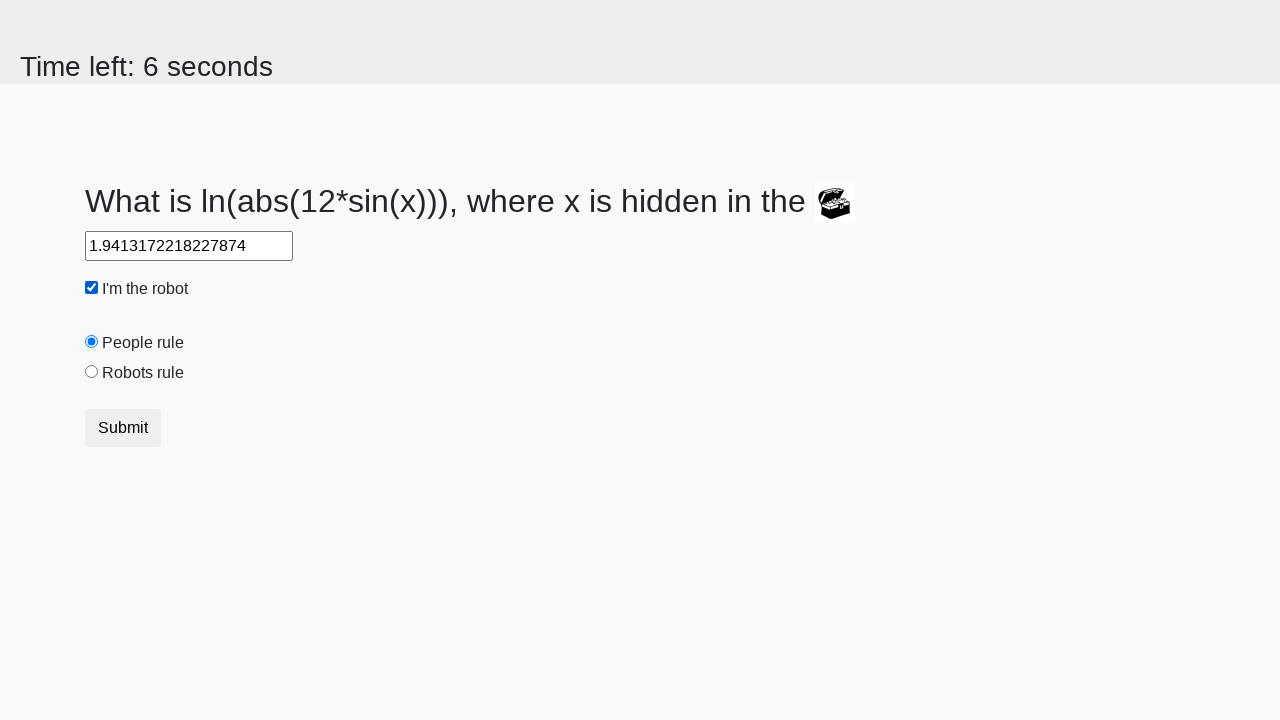

Checked the 'robotsRule' checkbox at (92, 372) on #robotsRule
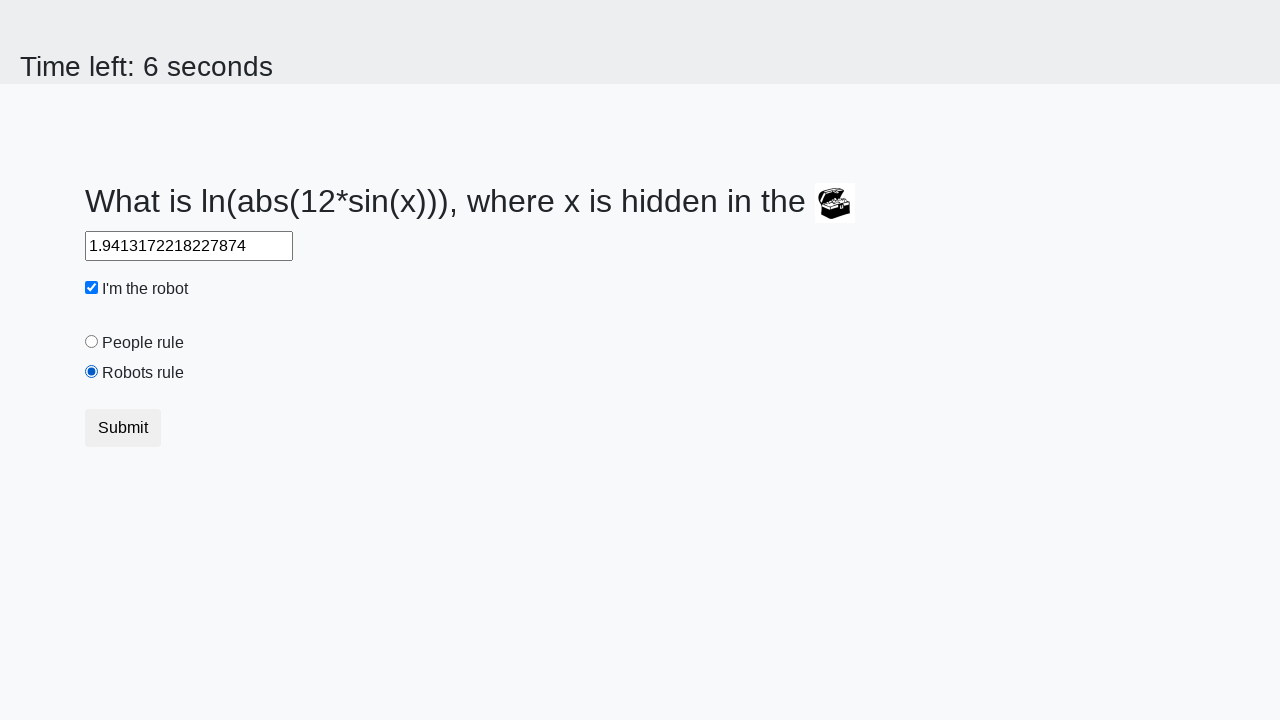

Clicked submit button to submit the form at (123, 428) on button.btn
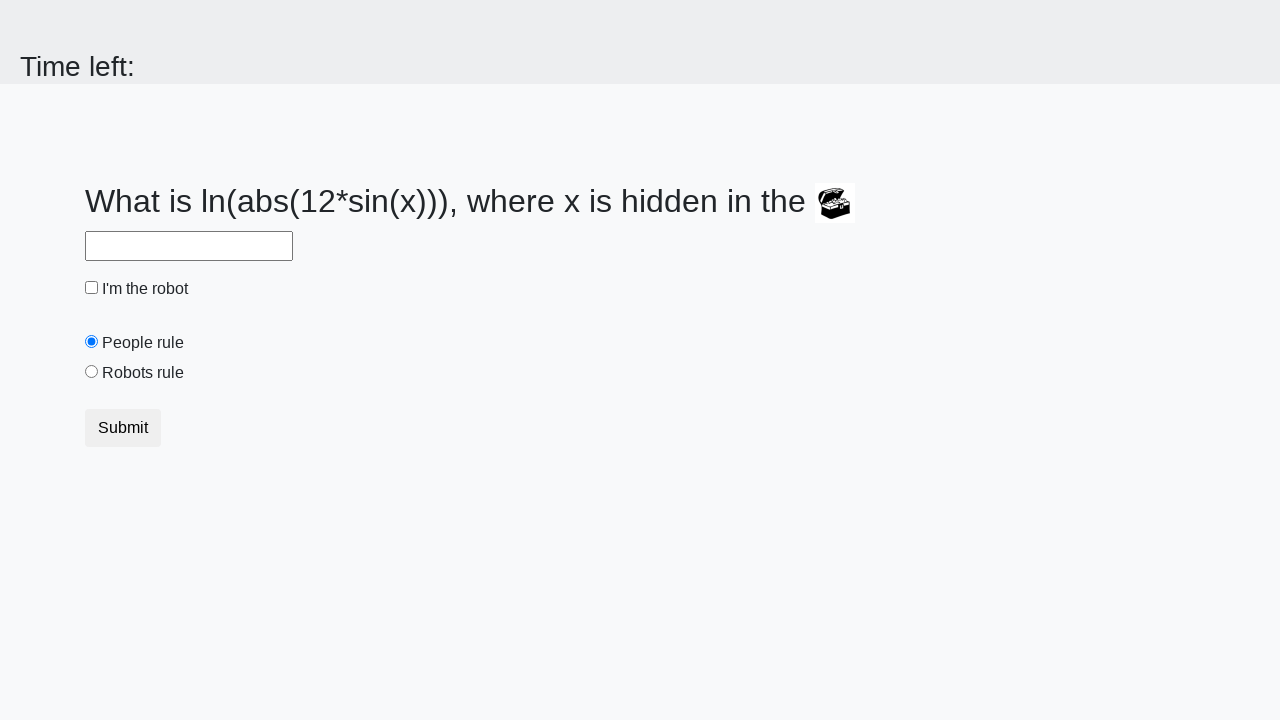

Waited for page to process submission
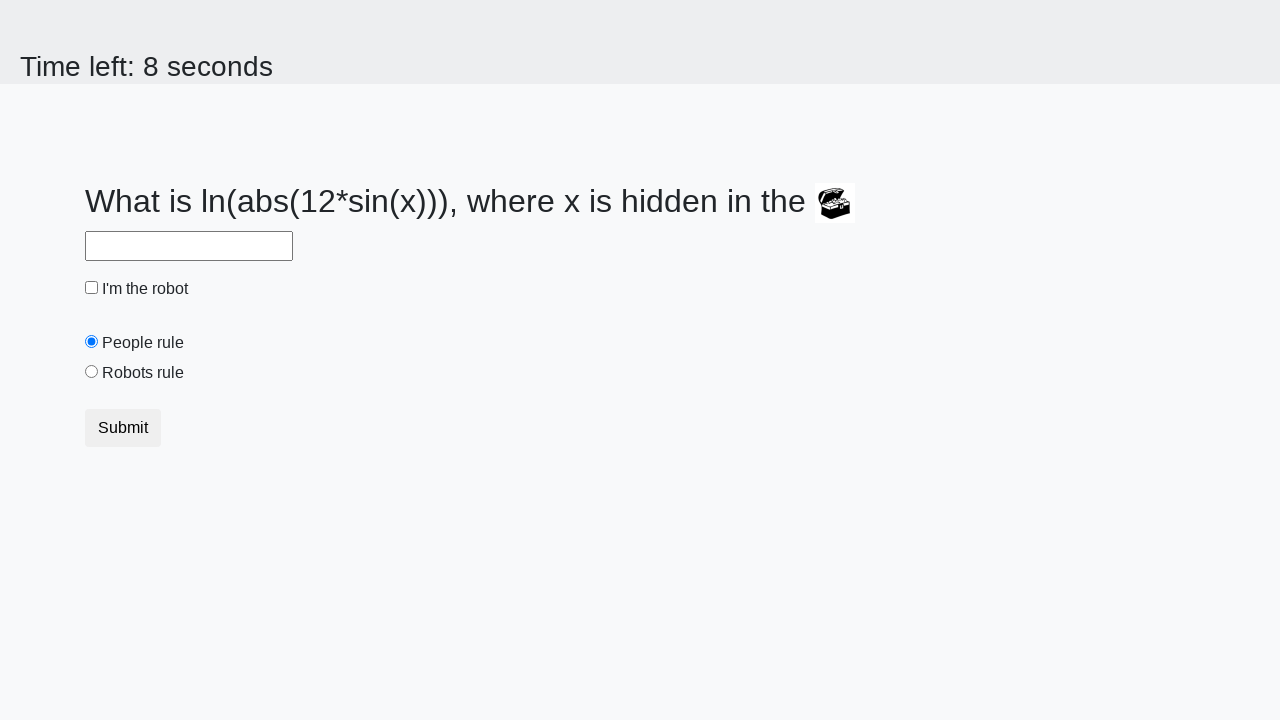

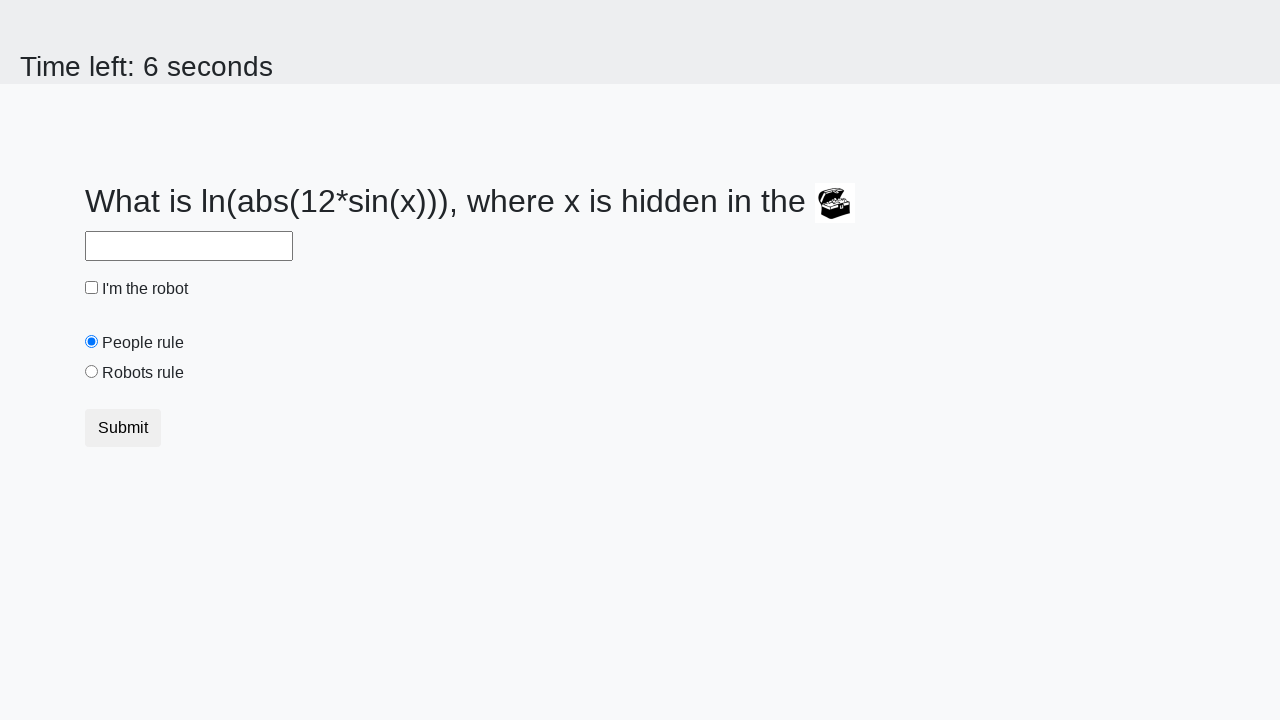